Tests page navigation including clicking links, going back, and handling popup windows

Starting URL: https://omayo.blogspot.com/2013/05/page-one.html

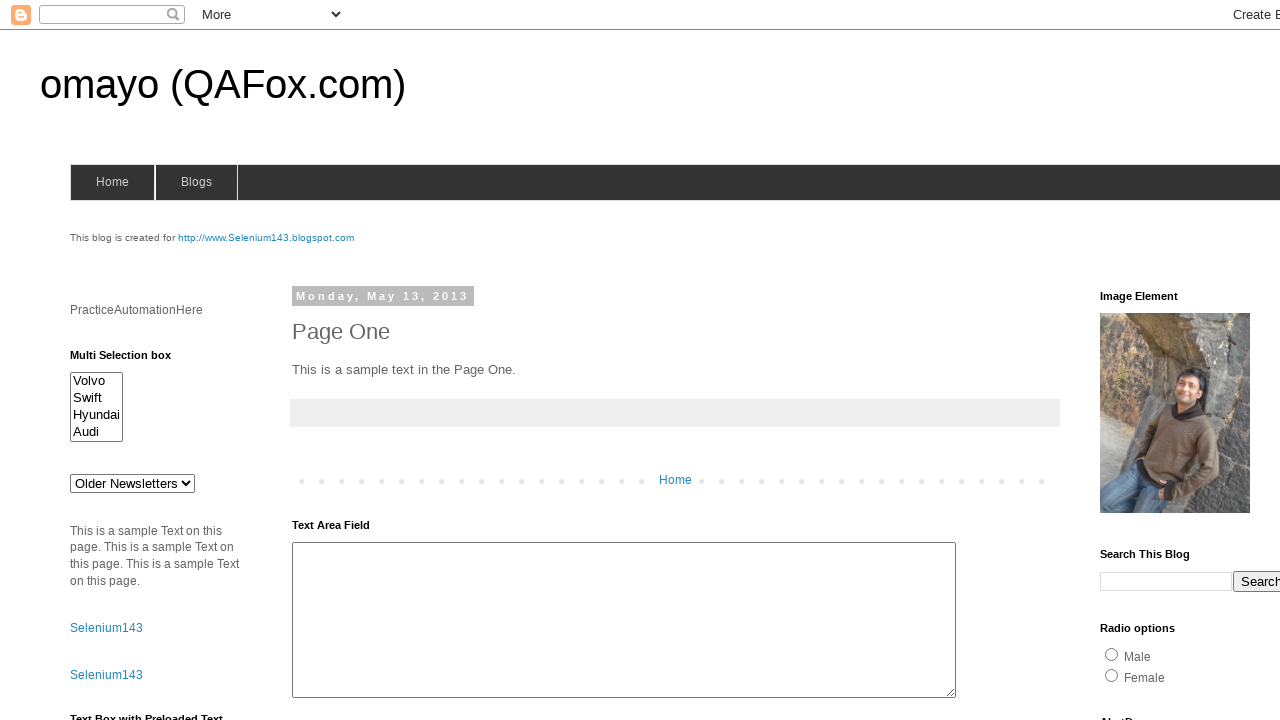

Clicked first link with id 'link1' at (106, 628) on #link1
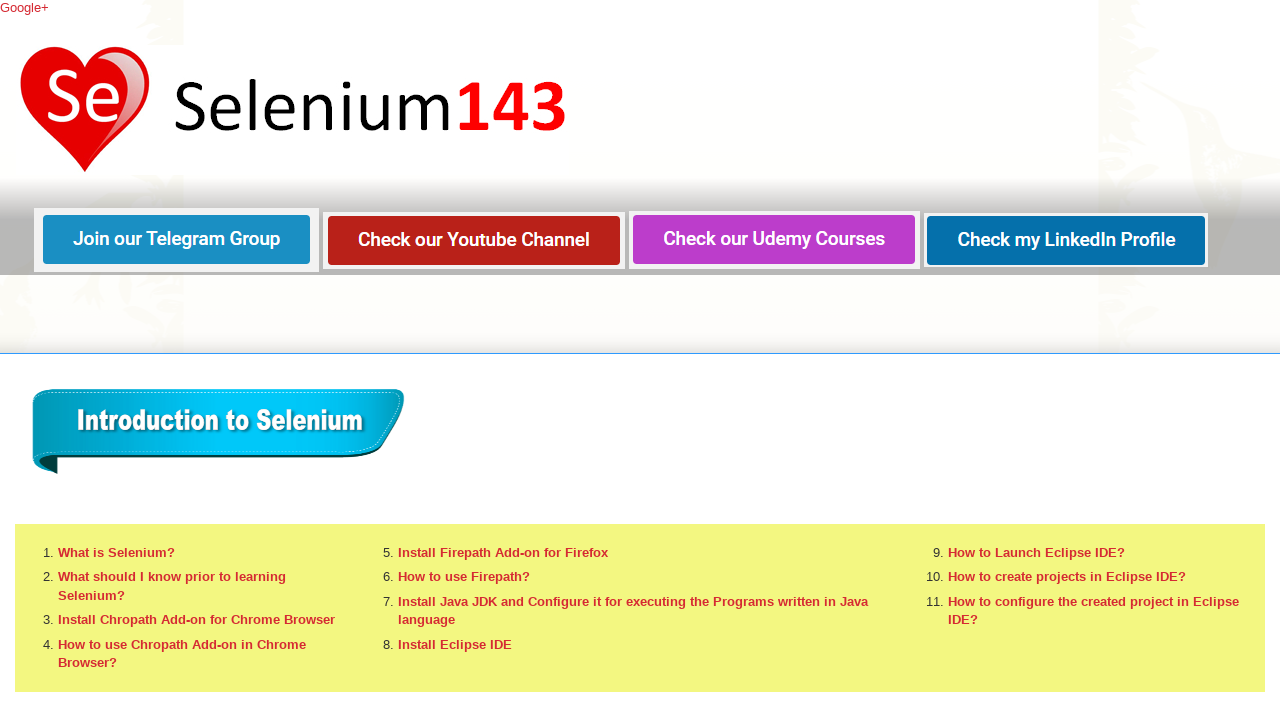

Clicked 'What is Selenium?' link at (116, 552) on internal:role=link[name="What is Selenium?"i]
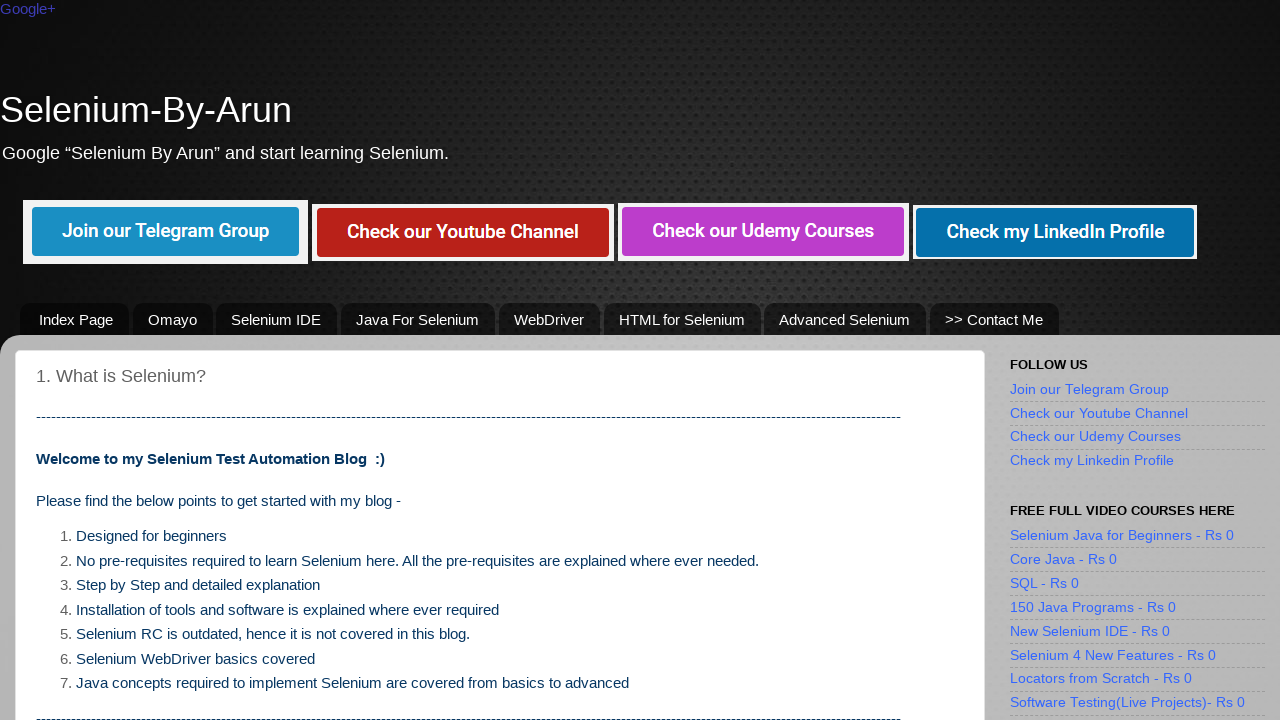

Clicked 'HTML for Selenium' link at (682, 319) on internal:role=link[name="HTML for Selenium"i]
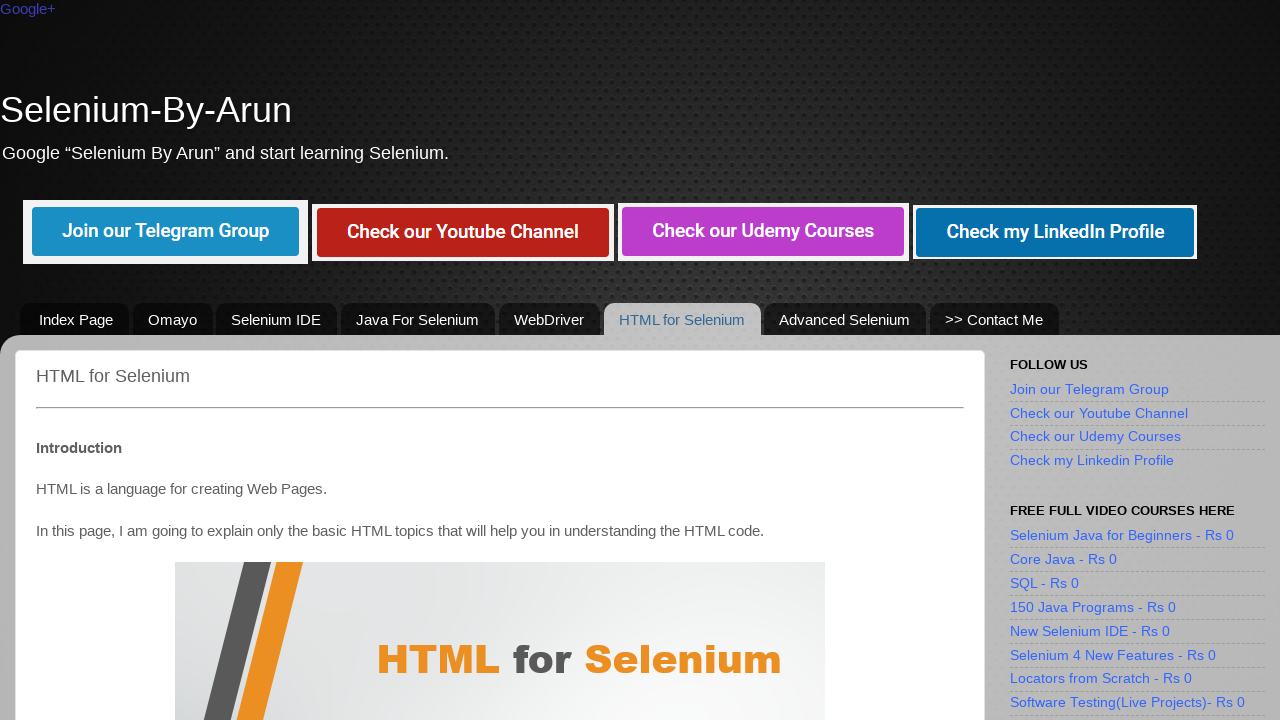

Navigated back to previous page
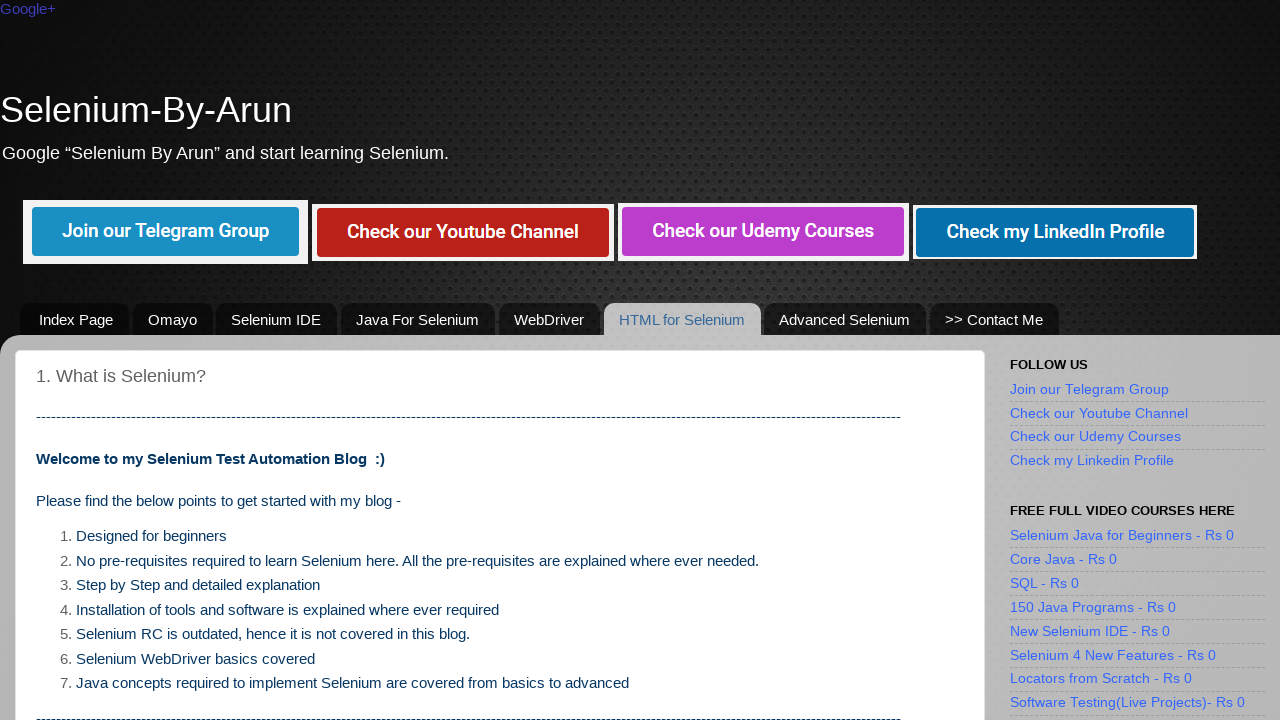

Clicked link and popup window opened at (249, 361) on internal:role=link[name="www.Selenium-By-Arun.blogspot.com"s]
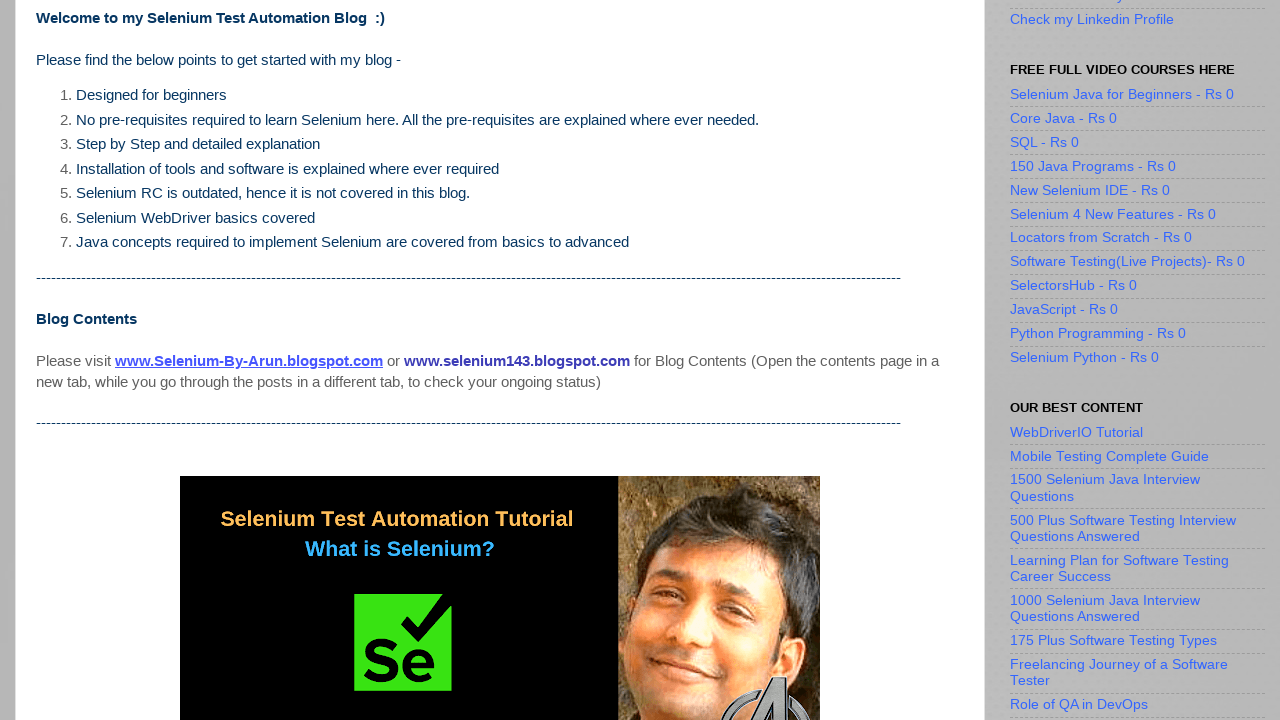

Clicked 'What is Selenium?' link in popup window at (150, 560) on internal:role=link[name="What is Selenium?"i]
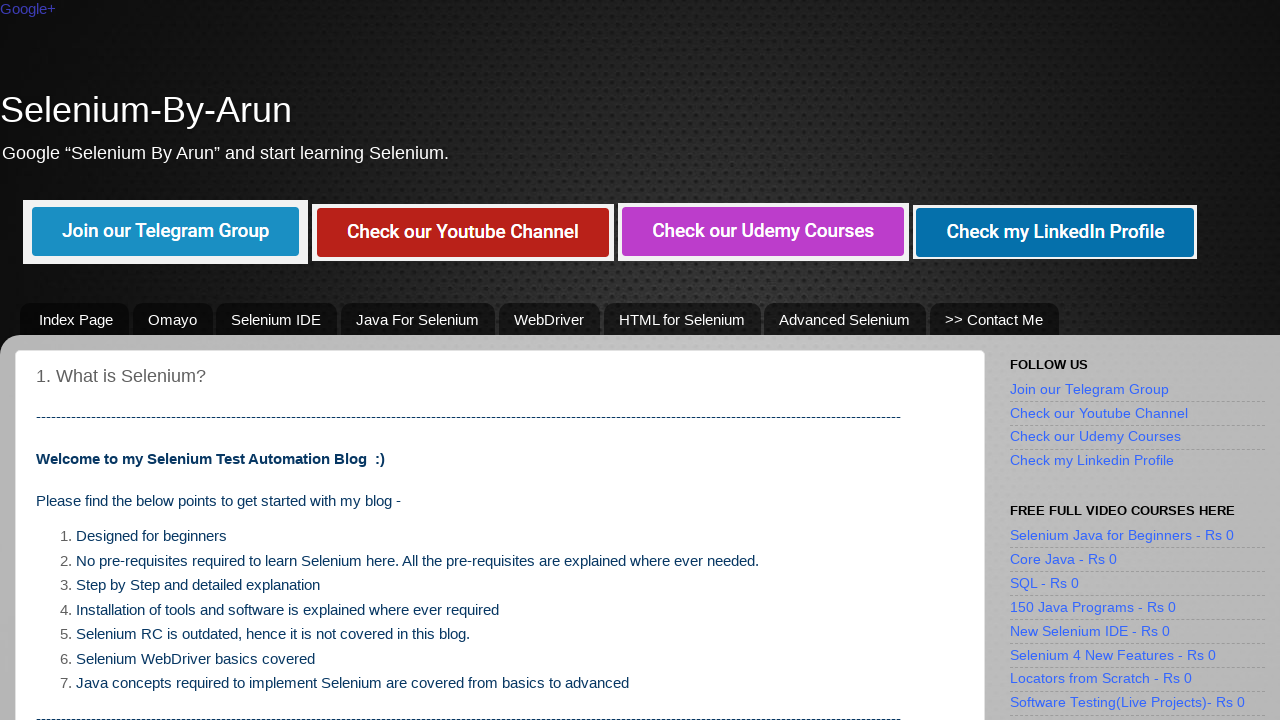

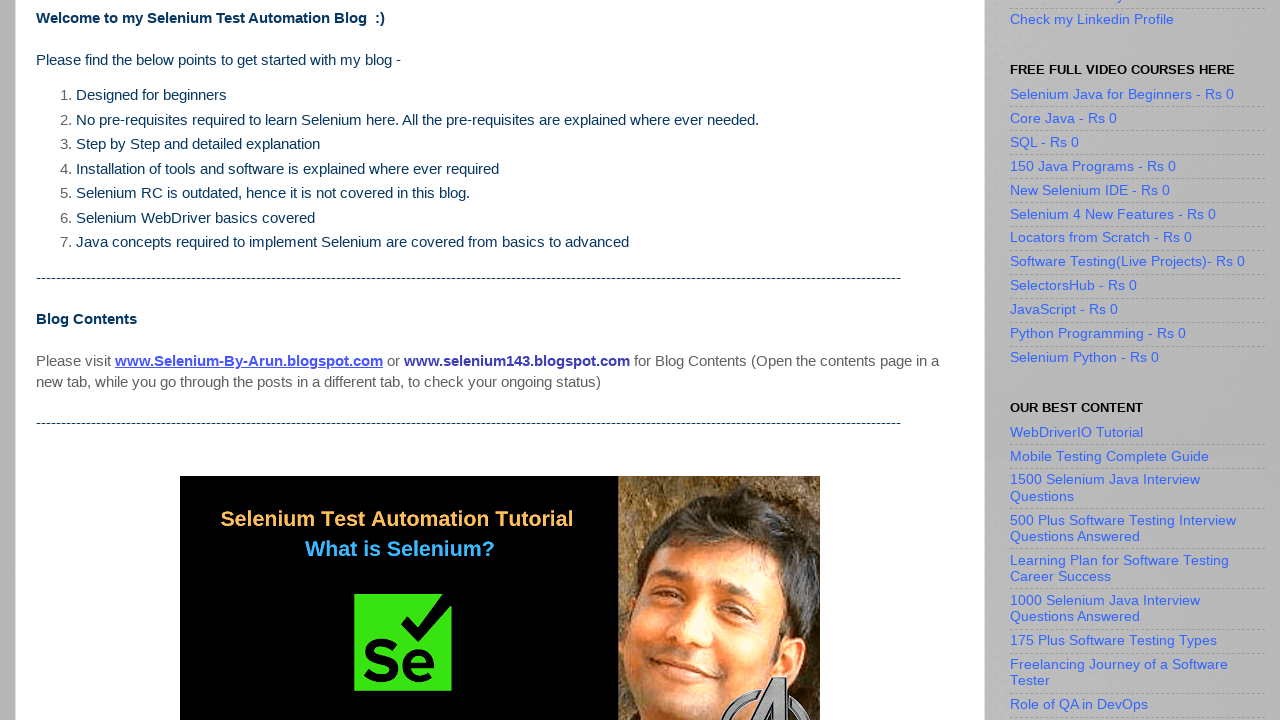